Navigates to the form authentication page and verifies that the current URL matches the expected login page URL

Starting URL: https://the-internet.herokuapp.com/

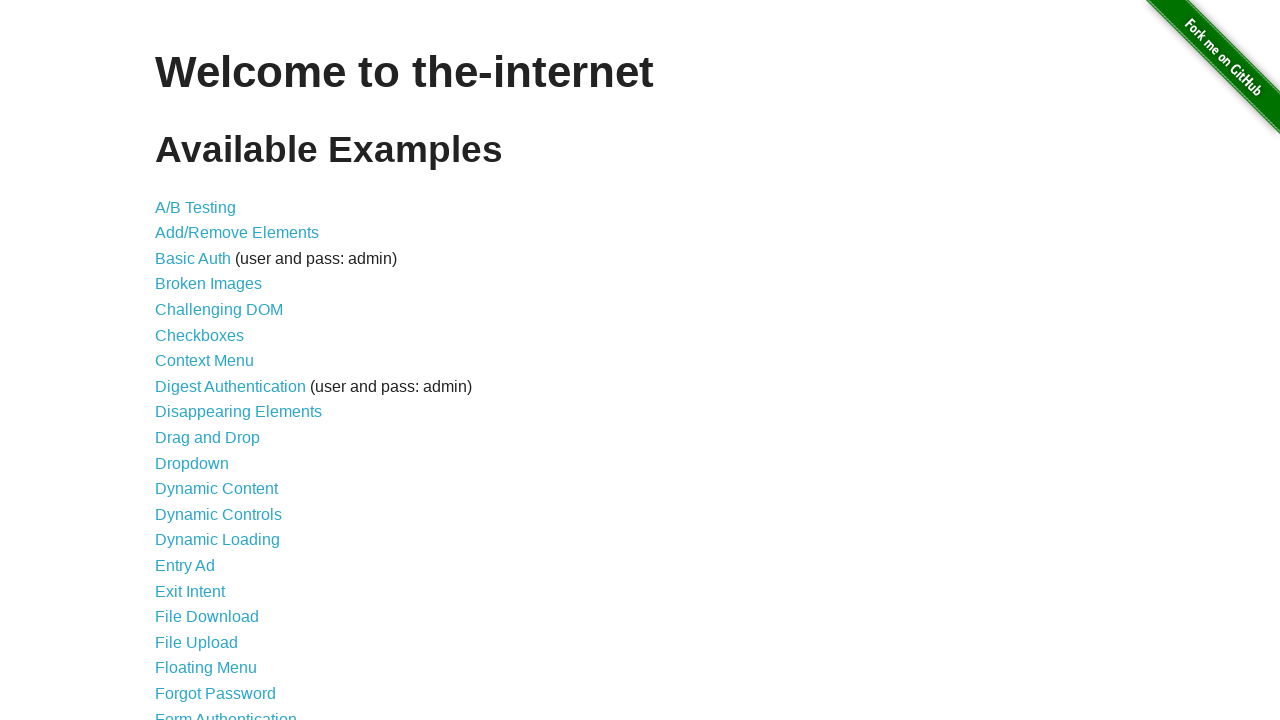

Clicked on Form Authentication link at (226, 712) on text=Form Authentication
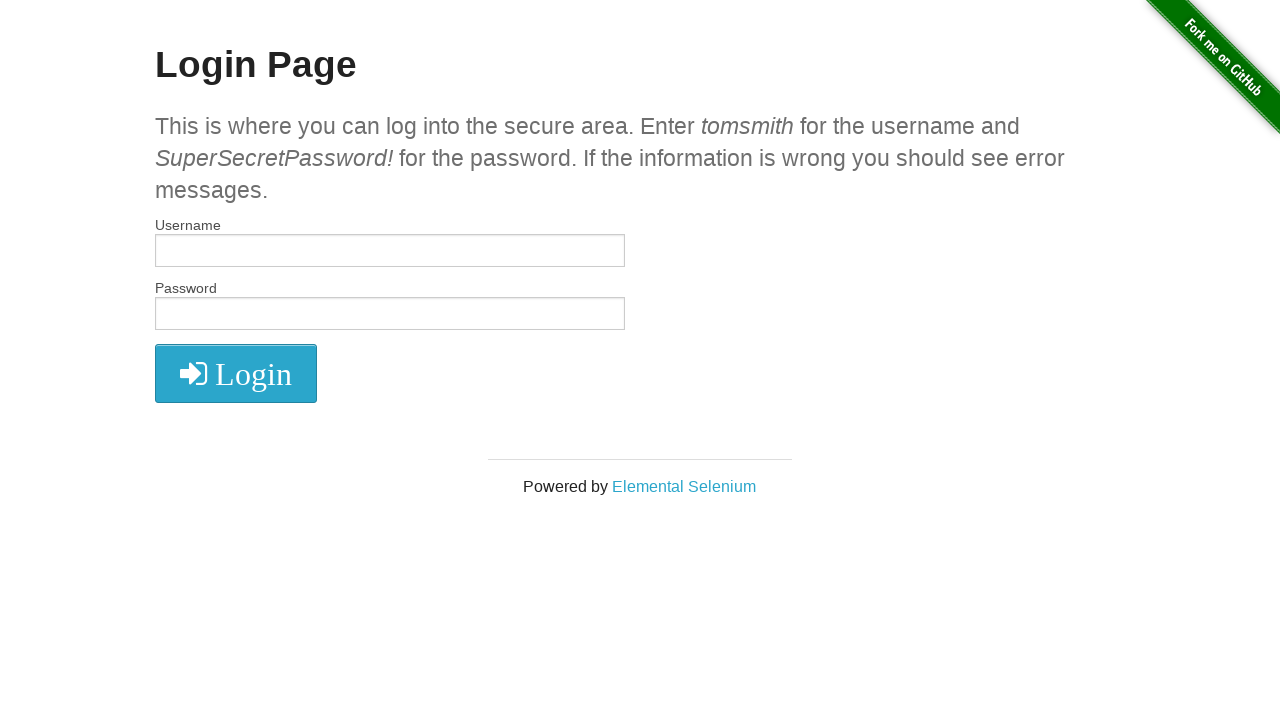

Verified current URL matches expected login page URL (https://the-internet.herokuapp.com/login)
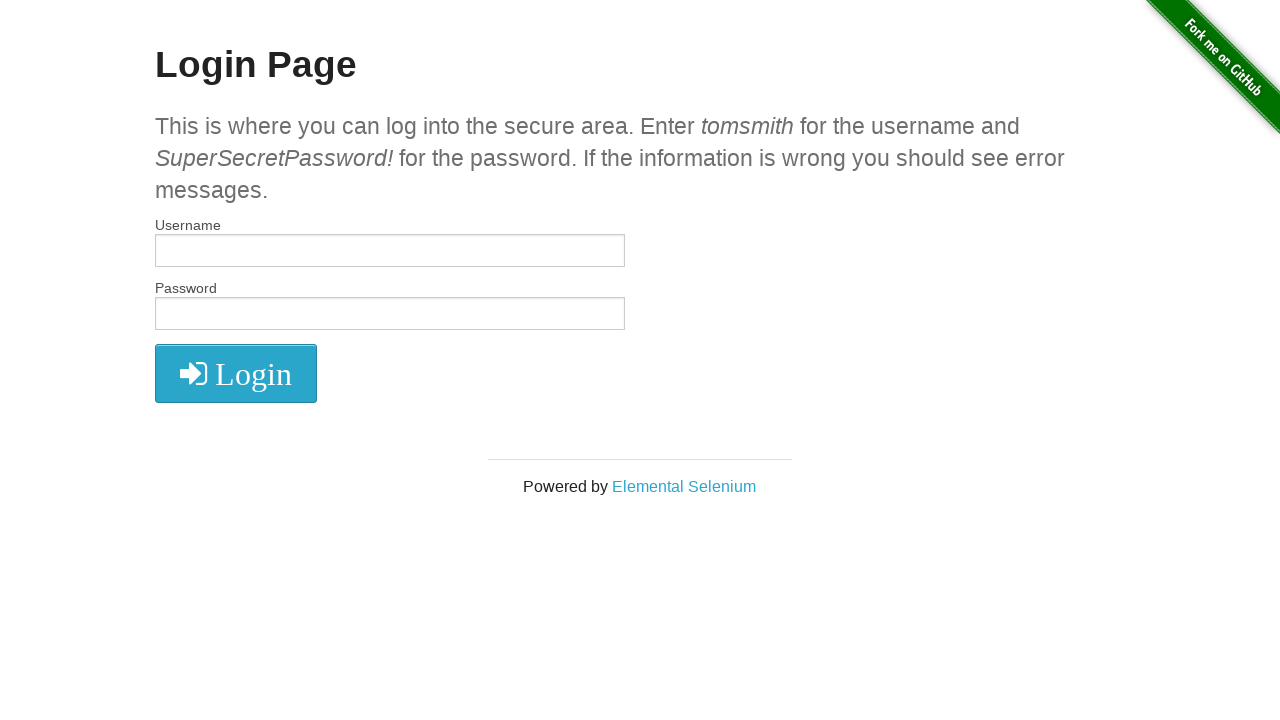

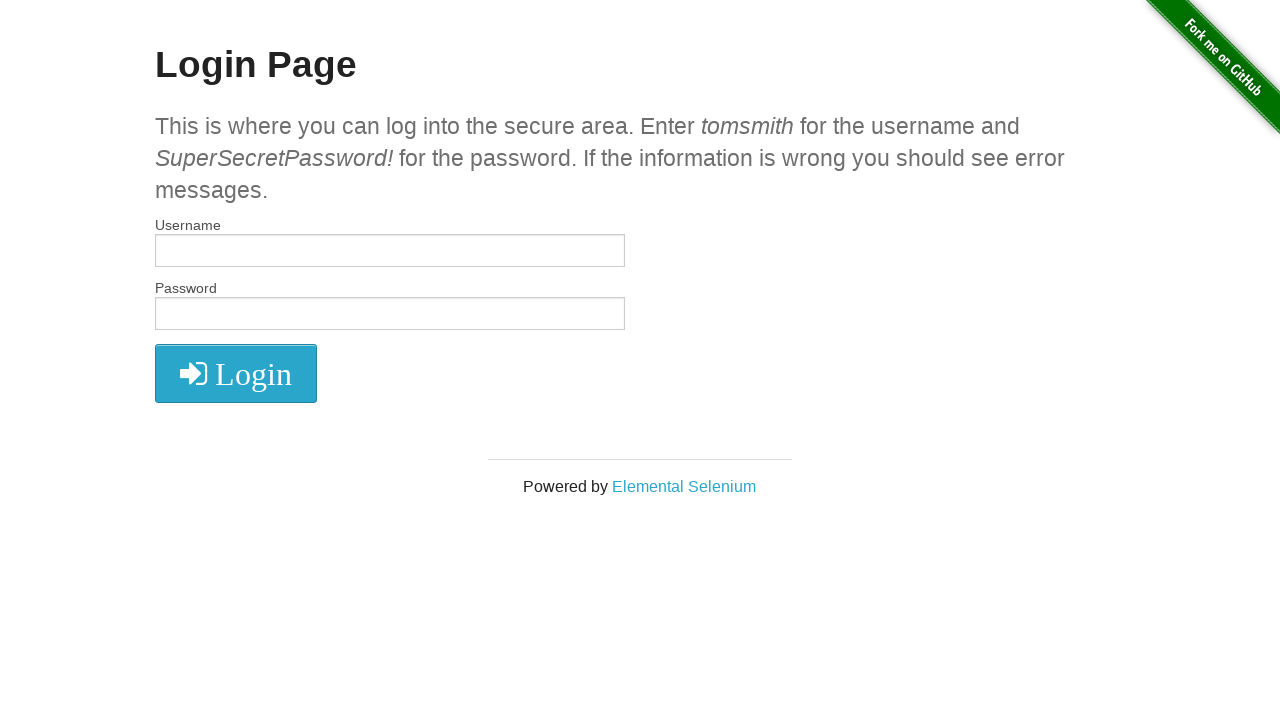